Tests radio button functionality by clicking on the "Hockey" radio button and verifying it becomes selected on a practice website.

Starting URL: https://practice.cydeo.com/radio_buttons

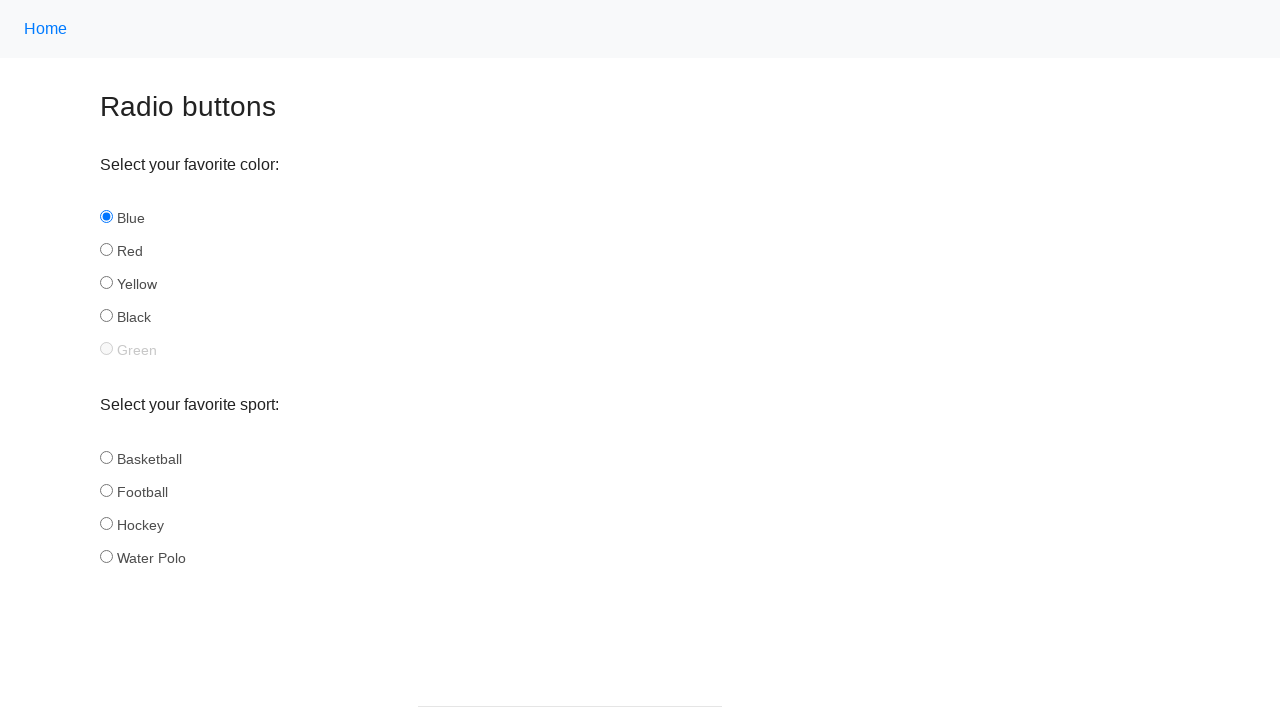

Clicked the Hockey radio button at (106, 523) on xpath=//input[@id='hockey']
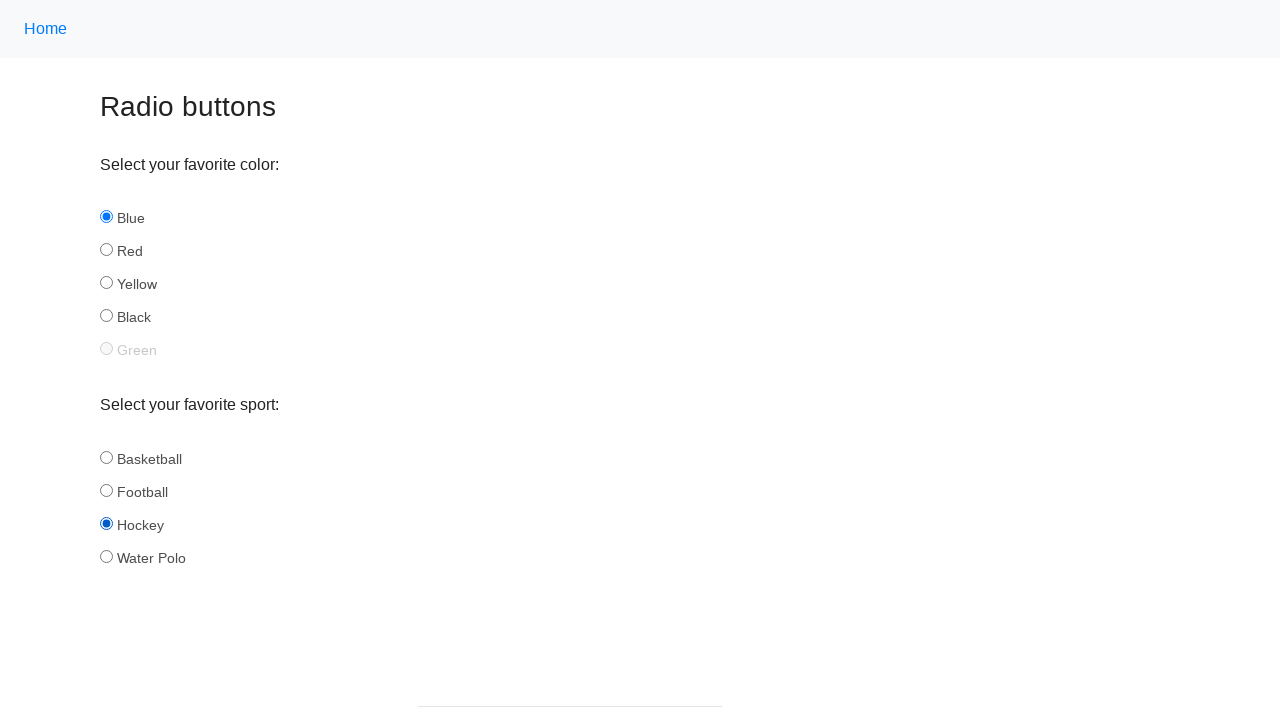

Located the Hockey radio button element
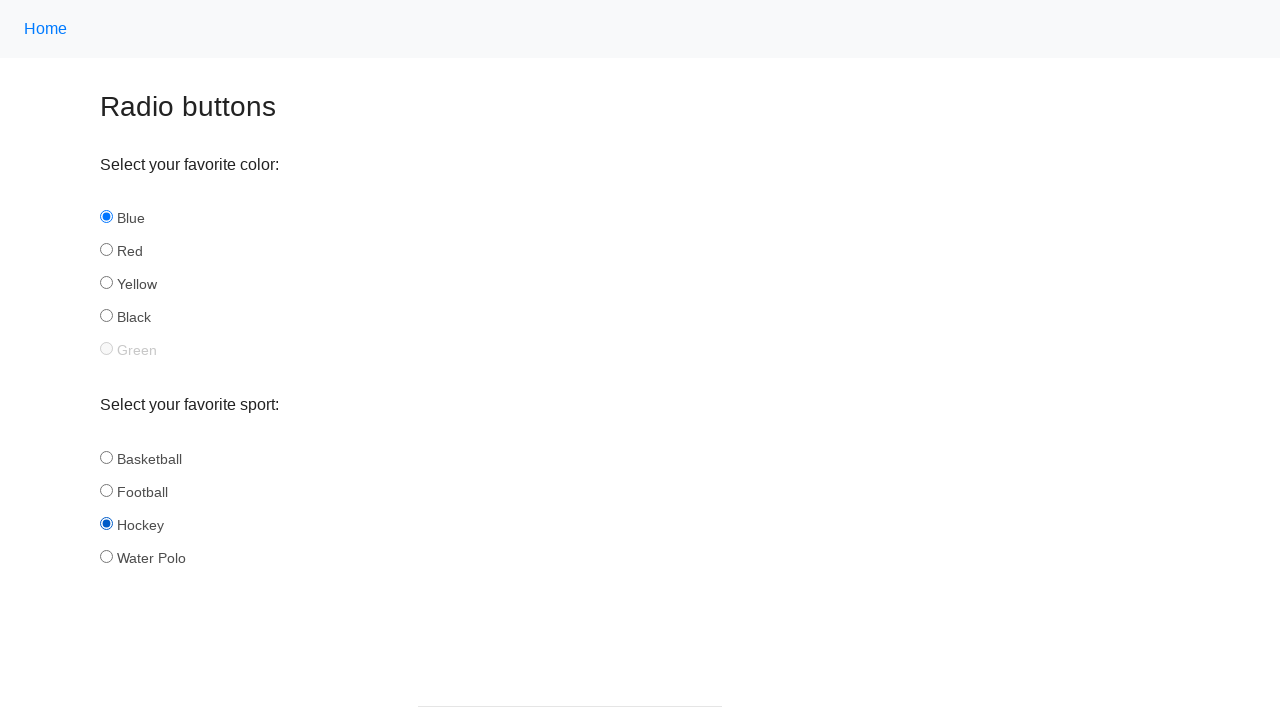

Verified that the Hockey radio button is selected
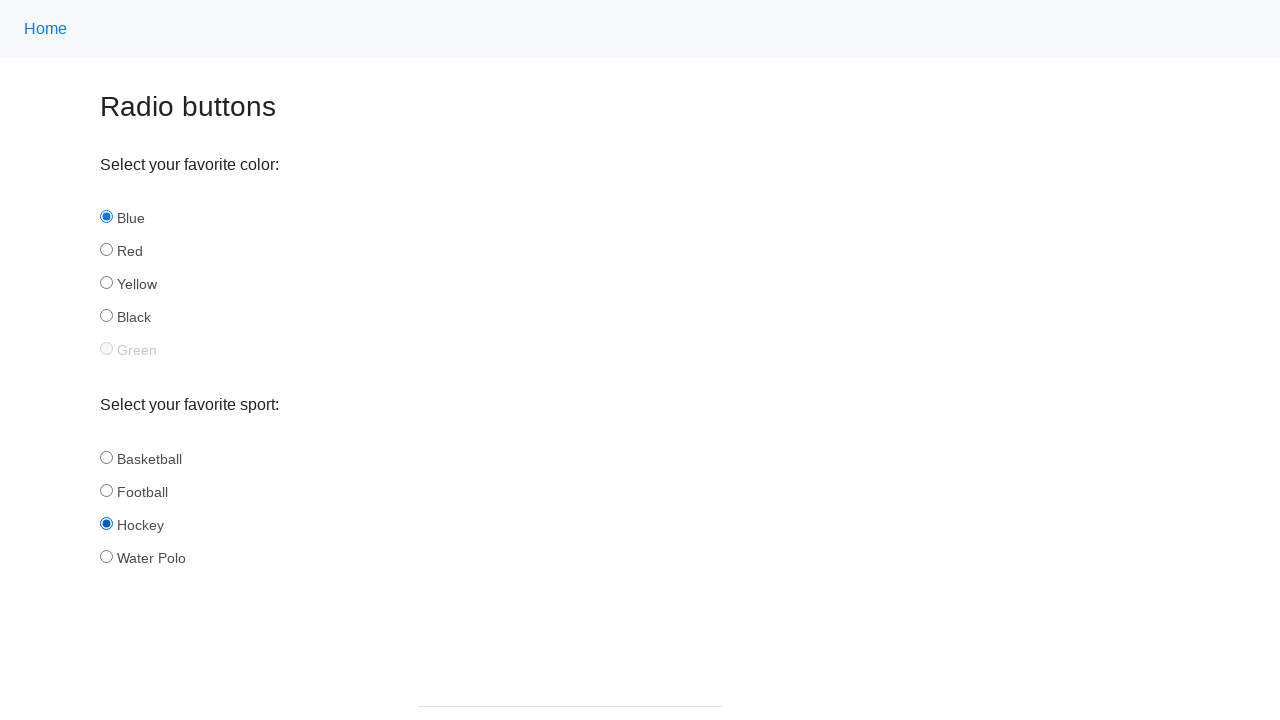

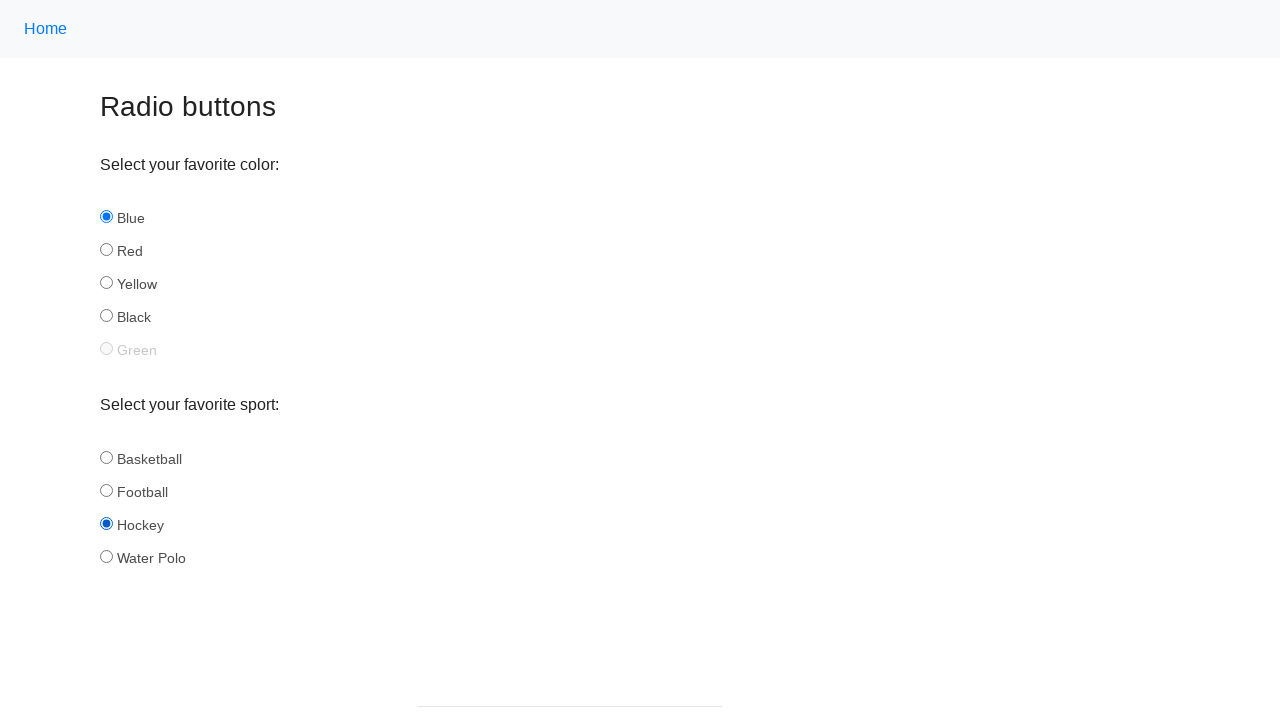